Tests notification message retry functionality by clicking a link up to 3 times until a success message appears instead of an error message

Starting URL: http://the-internet.herokuapp.com/notification_message

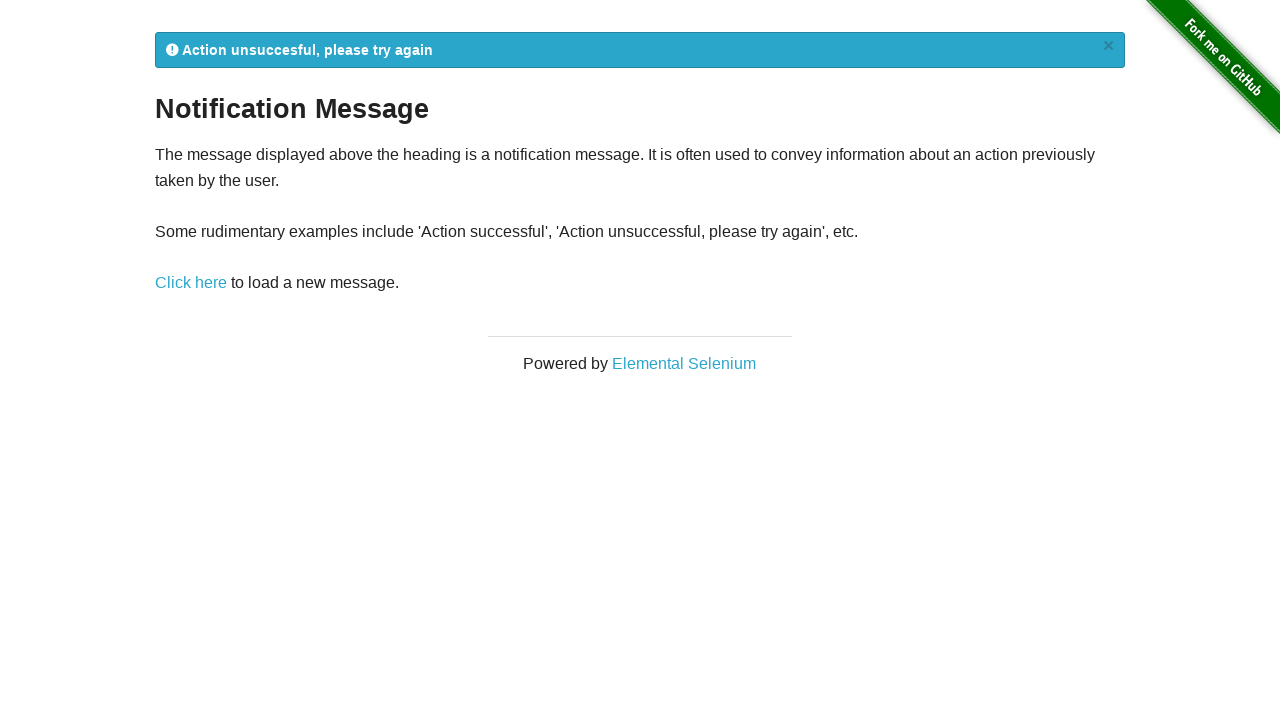

Waited for flash notification message to appear
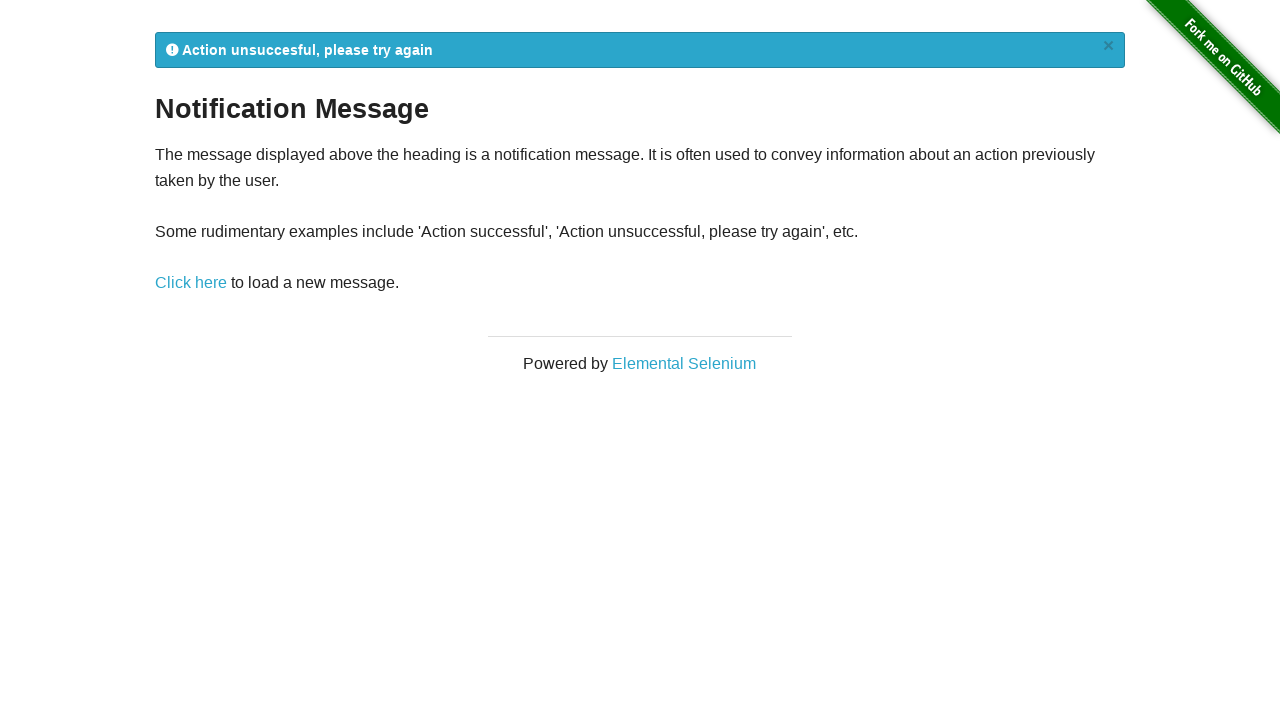

Retrieved flash message text: '
            Action unsuccesful, please try again
            ×
          '
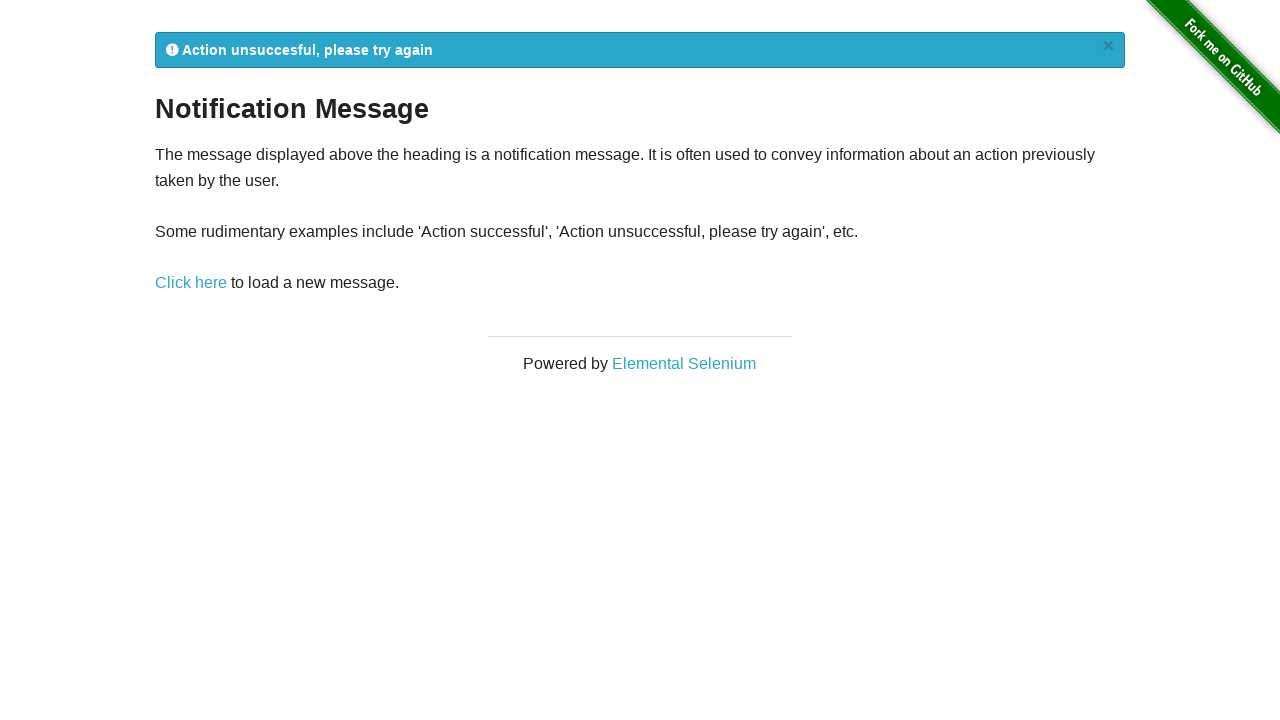

Attempt 1: Error message detected, clicked retry link at (191, 283) on a:has-text('Click here')
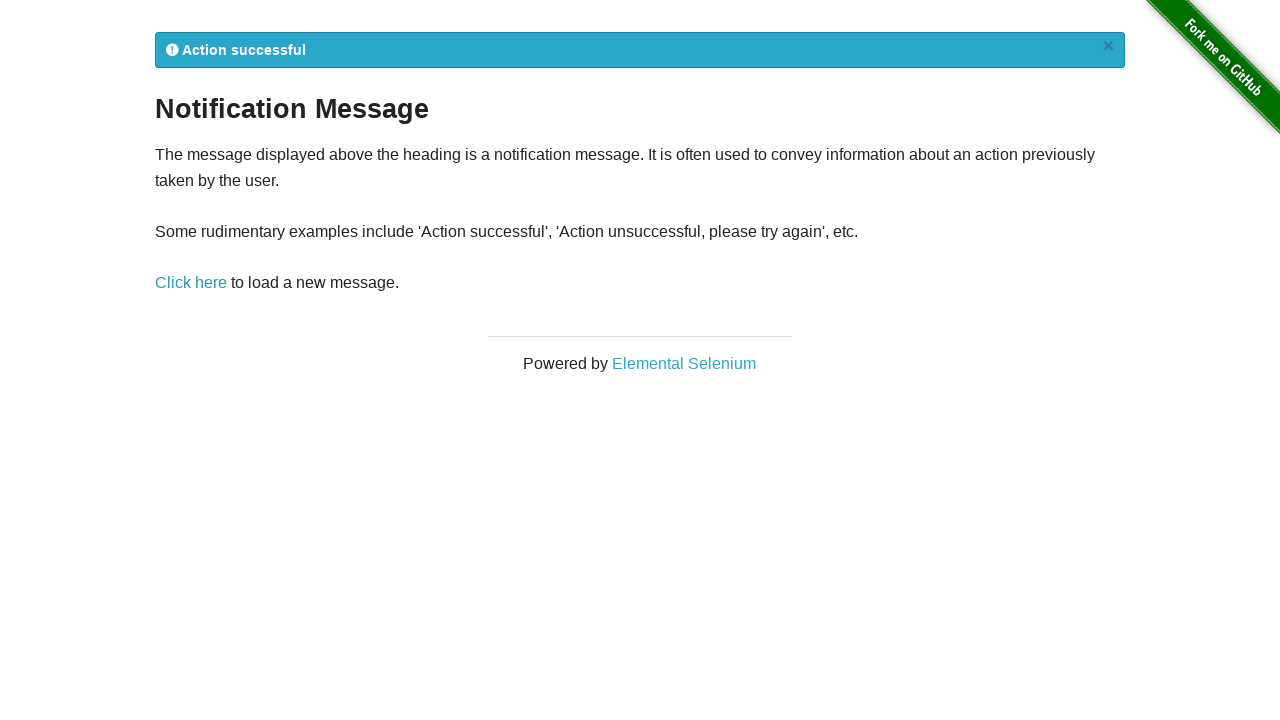

Waited for flash notification message to appear
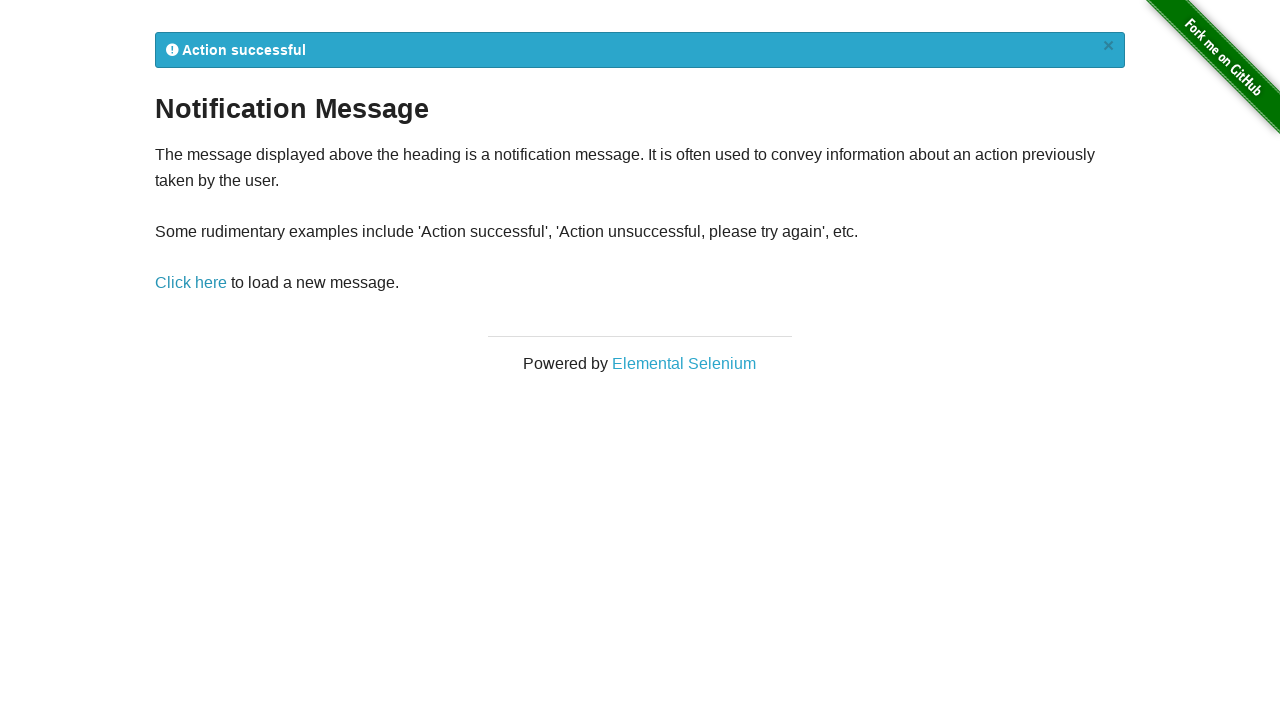

Retrieved flash message text: '
            Action successful
            ×
          '
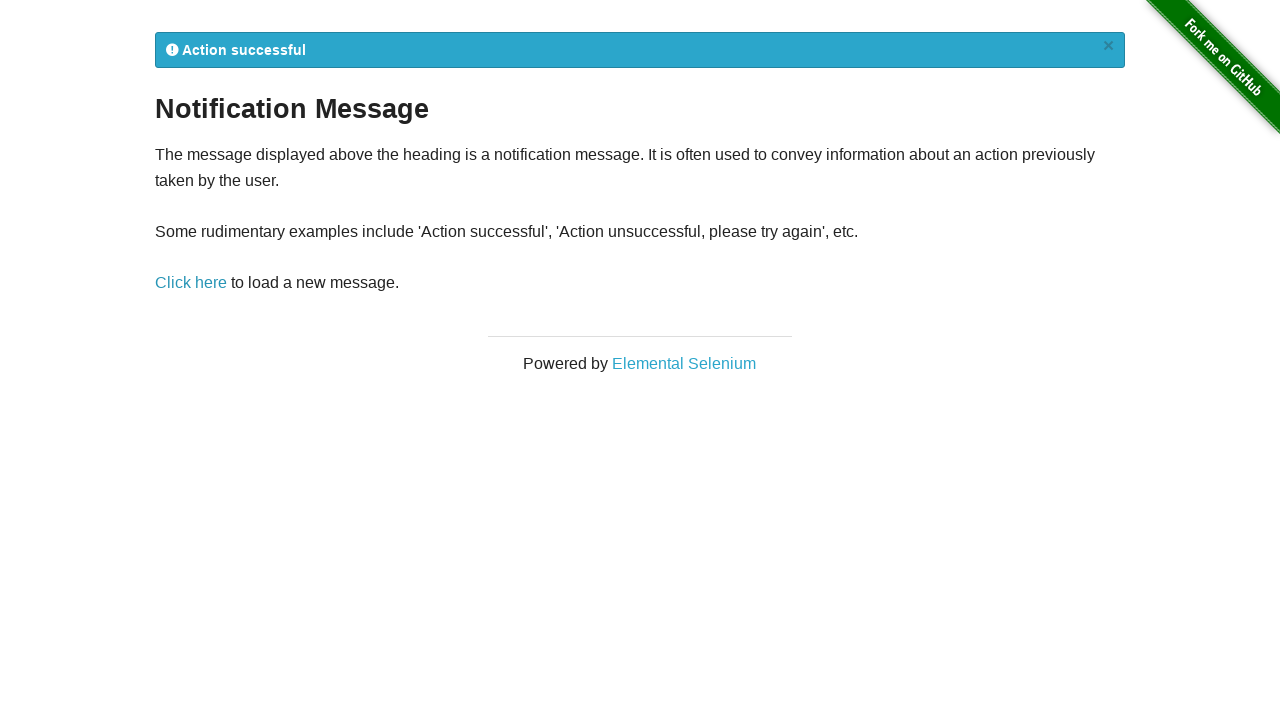

Attempt 2: Success message received, test passed
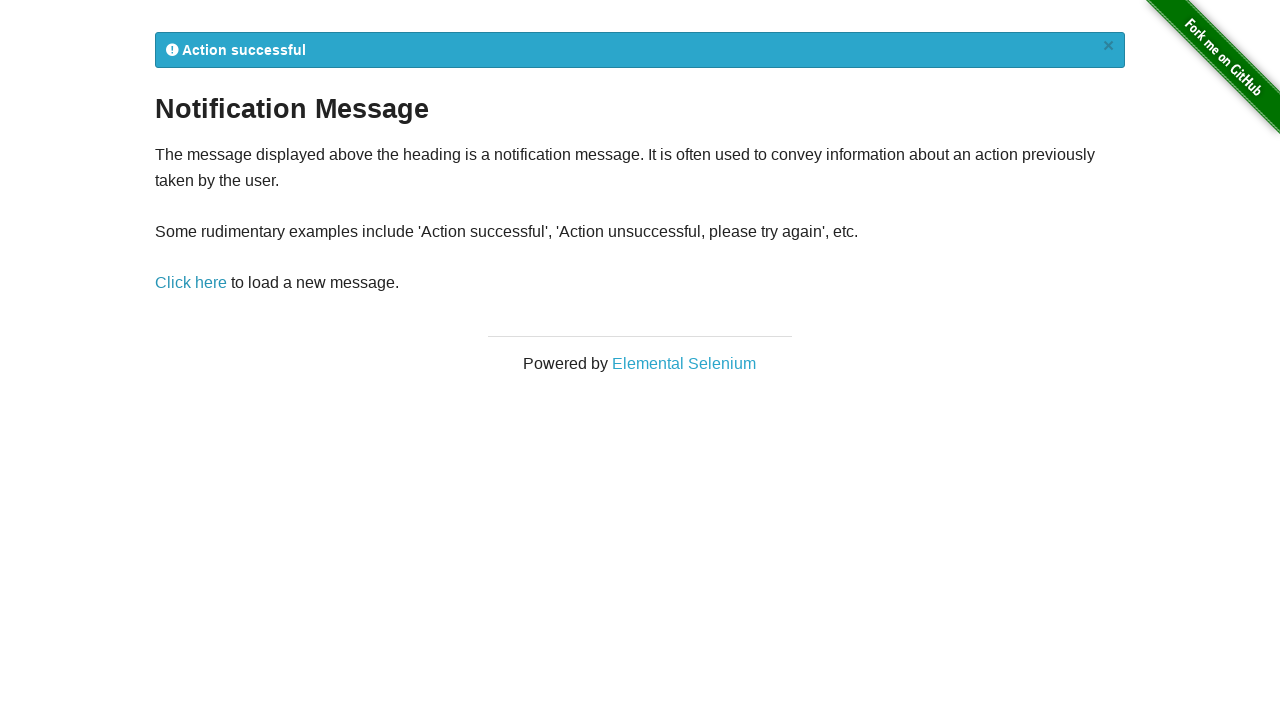

Assertion passed: Success message was received within 3 attempts
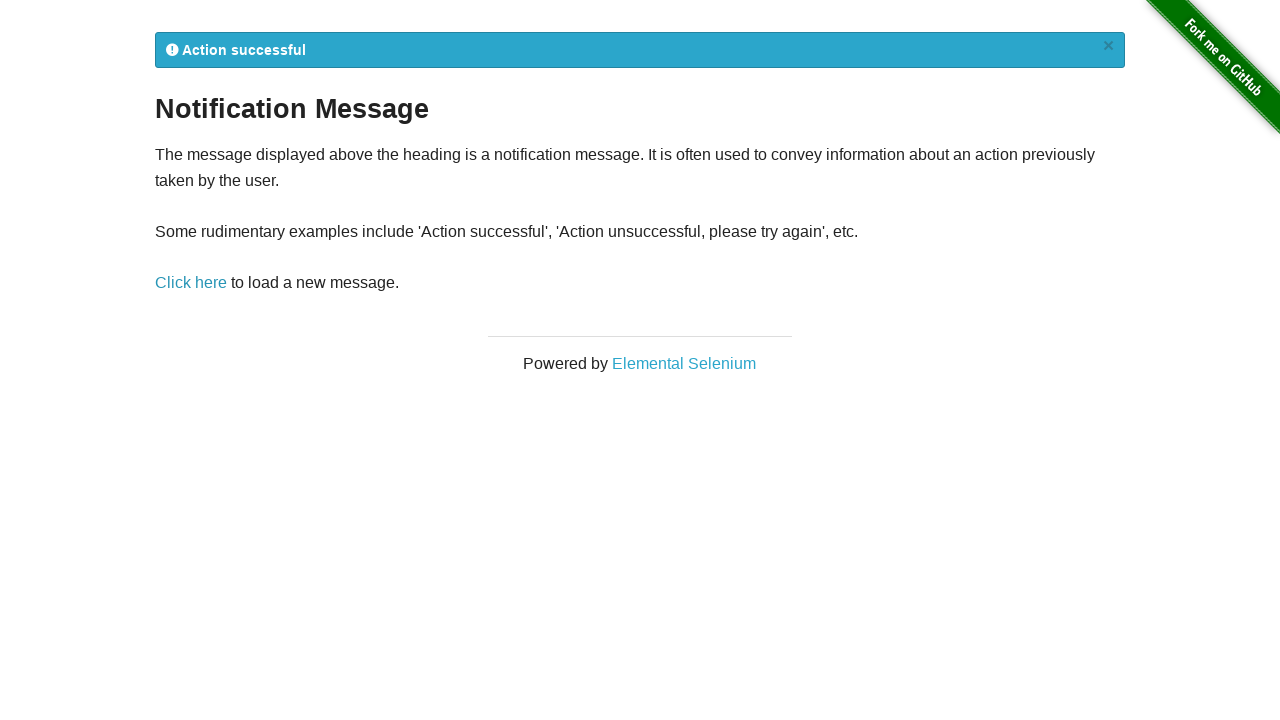

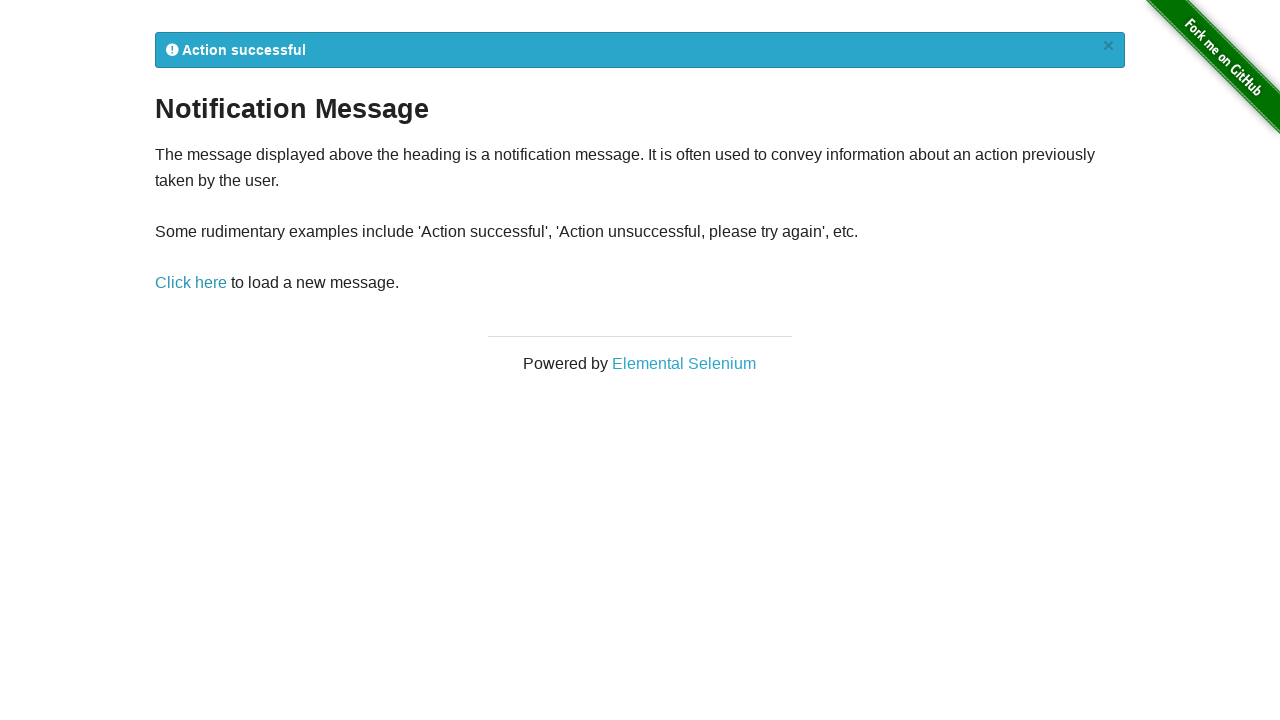